Tests A/B test opt-out functionality by loading the split testing page, verifying initial A/B test state, adding an opt-out cookie, refreshing the page, and confirming the opt-out was successful.

Starting URL: http://the-internet.herokuapp.com/abtest

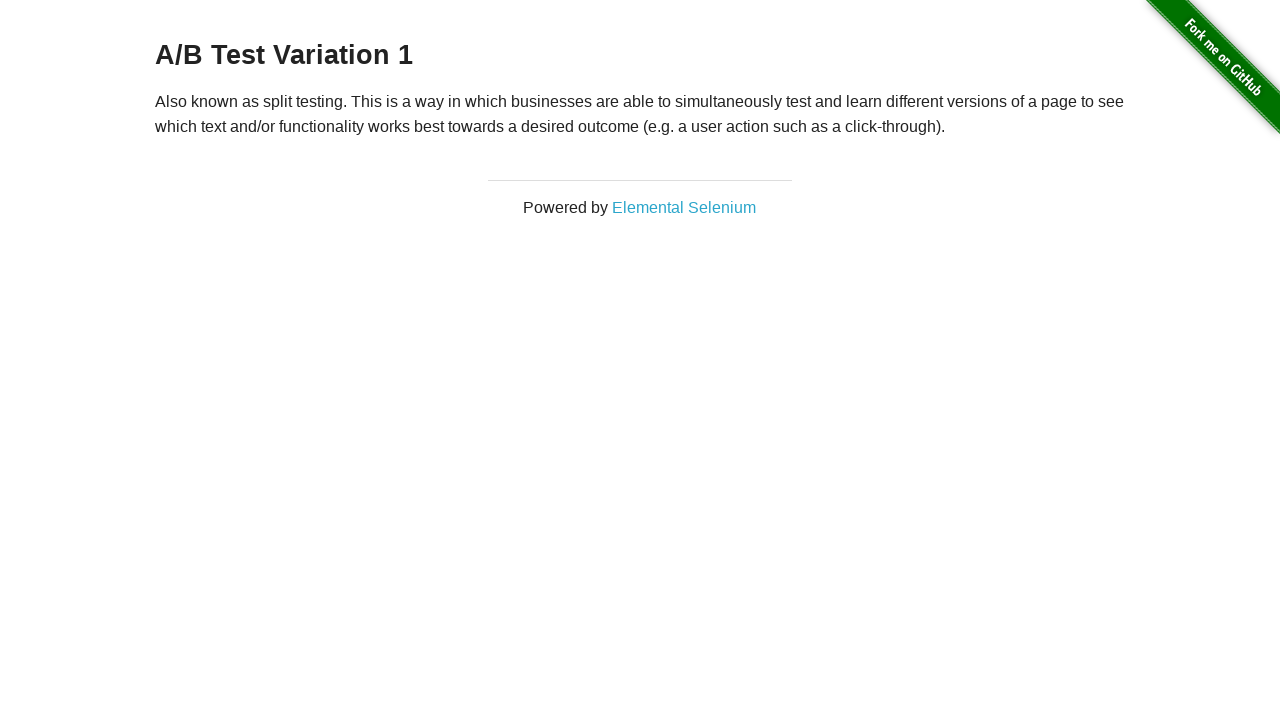

Navigated to A/B test page
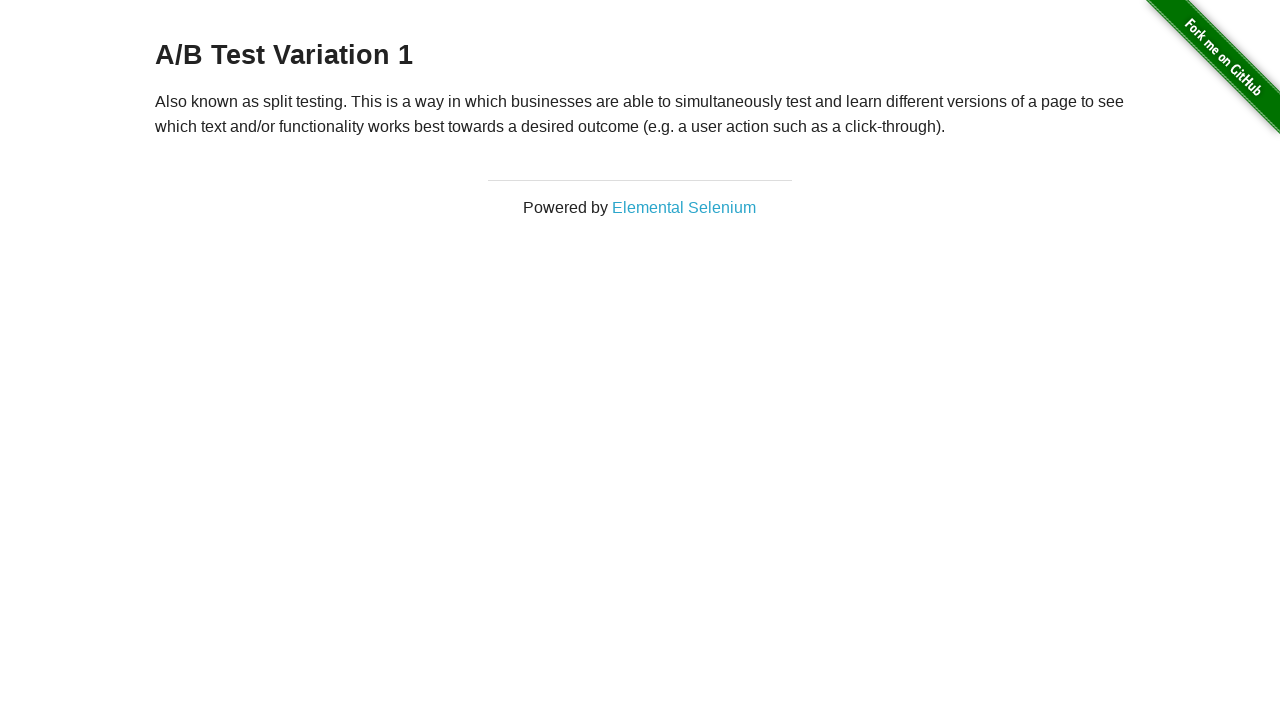

Located h3 heading element
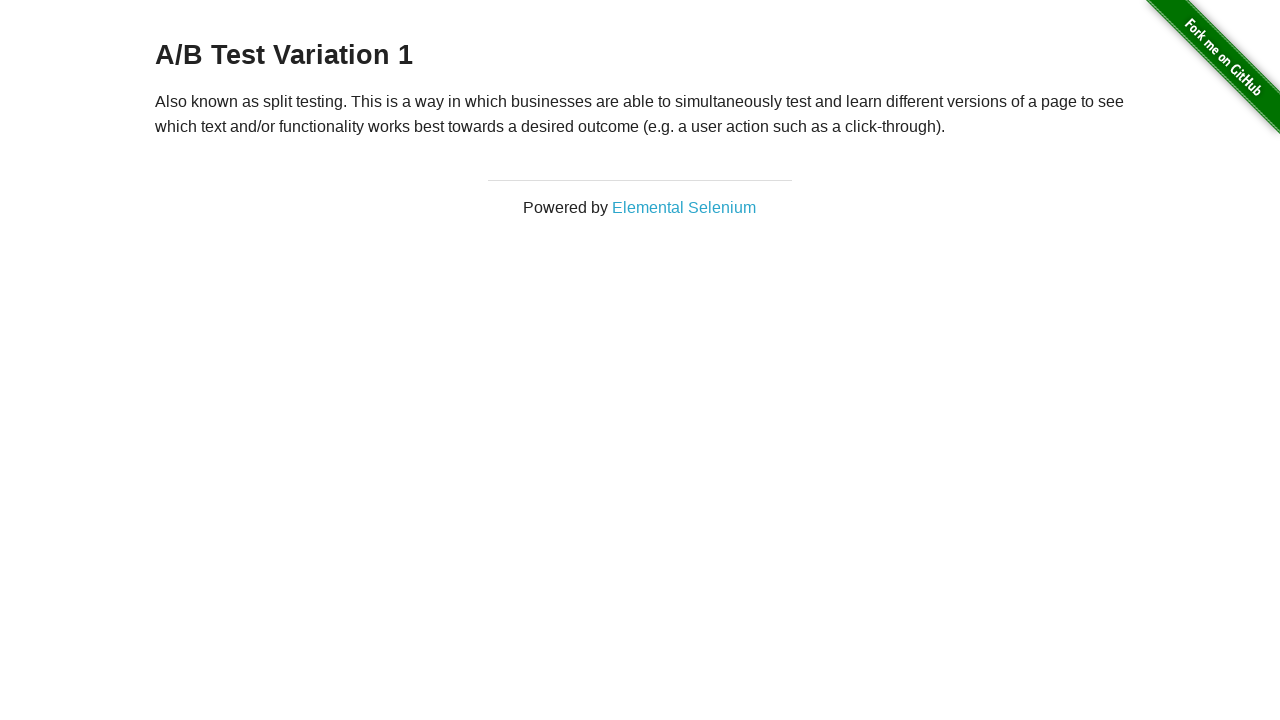

Retrieved heading text: A/B Test Variation 1
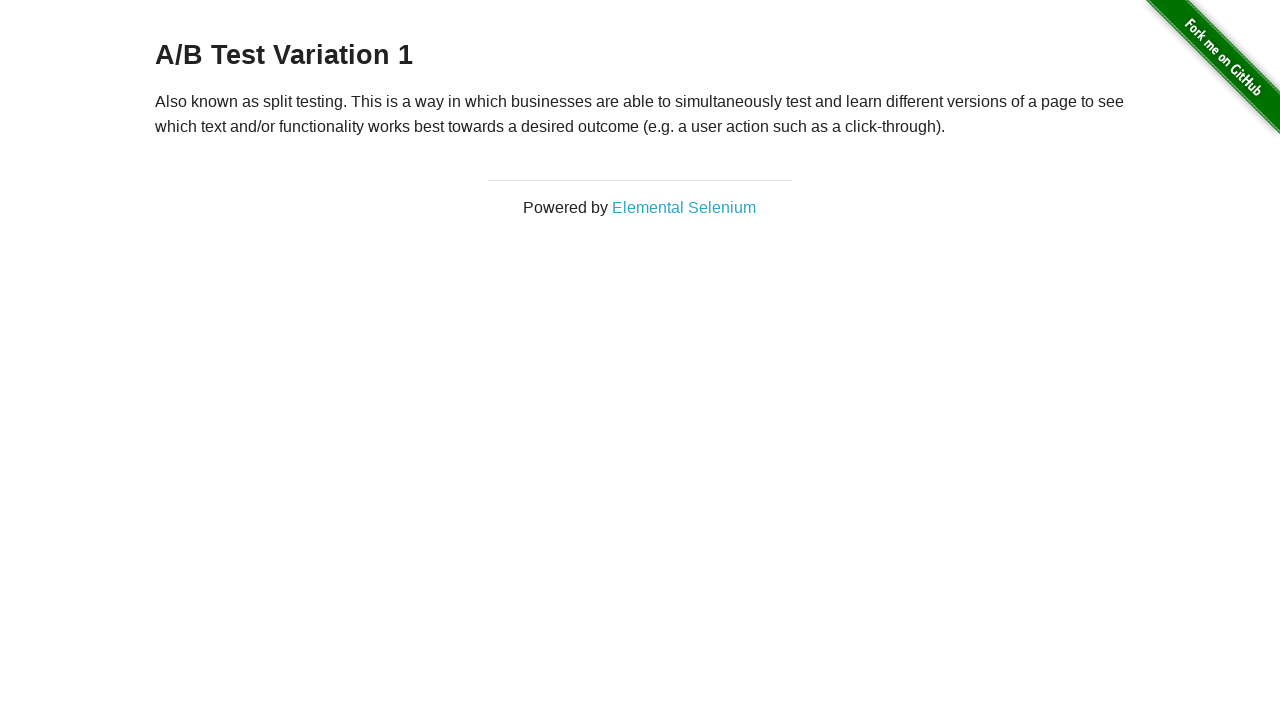

Verified initial A/B test state is active
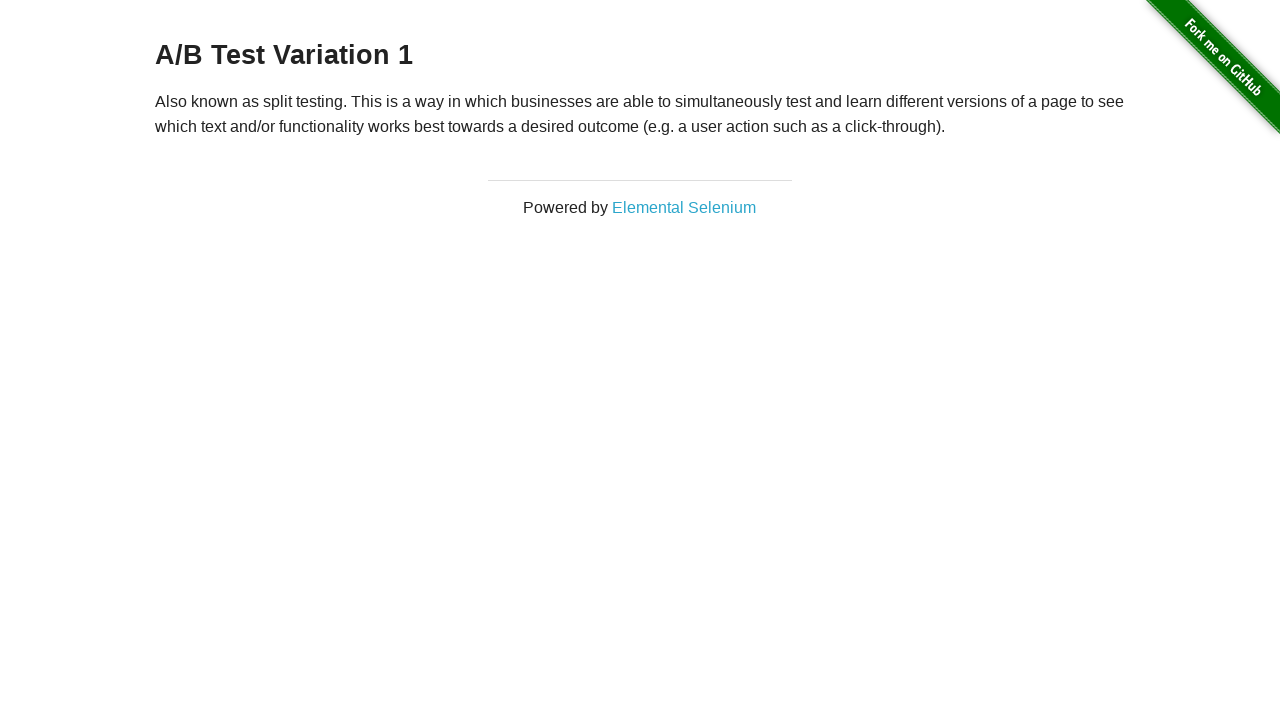

Added optimizelyOptOut cookie with value 'true'
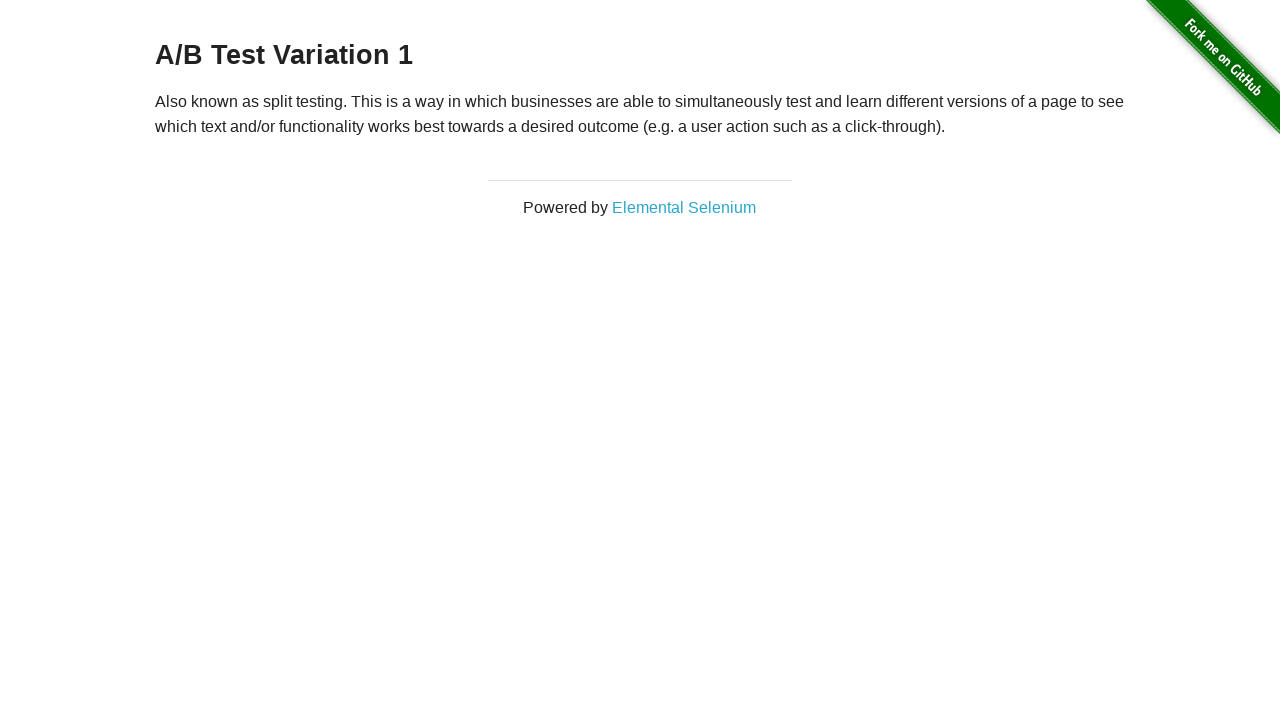

Reloaded page to apply opt-out cookie
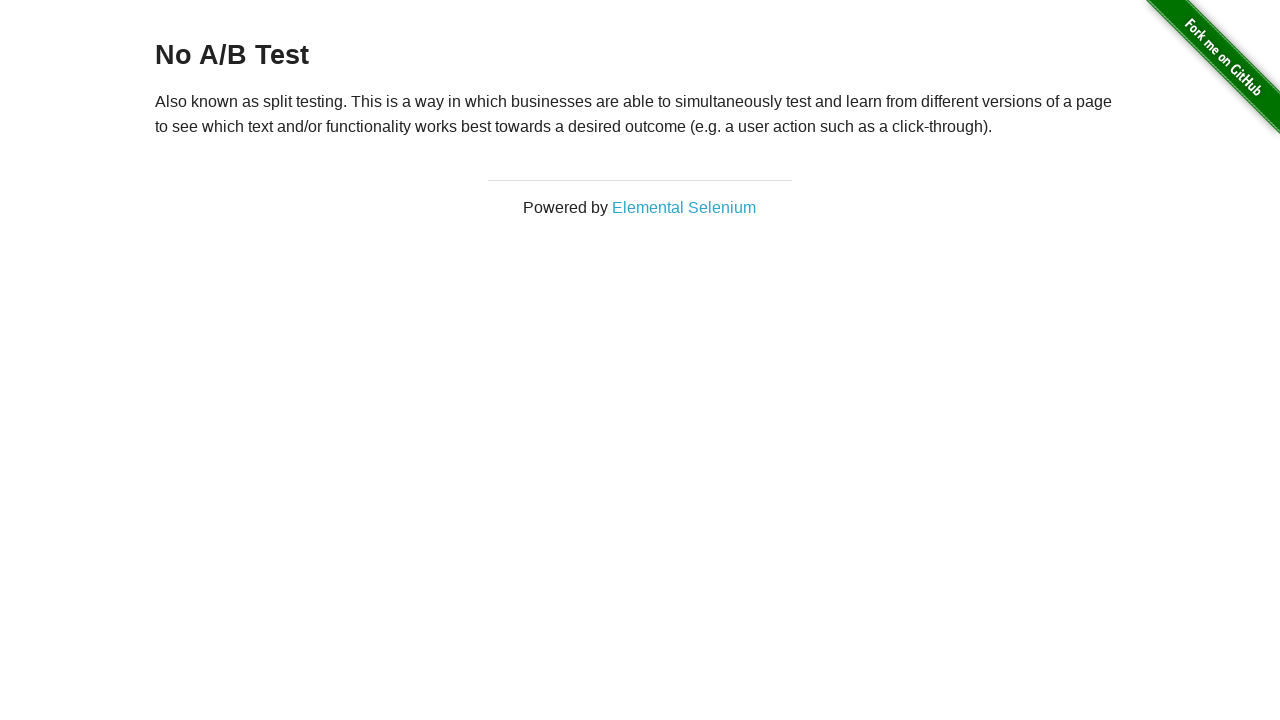

Retrieved heading text after reload: No A/B Test
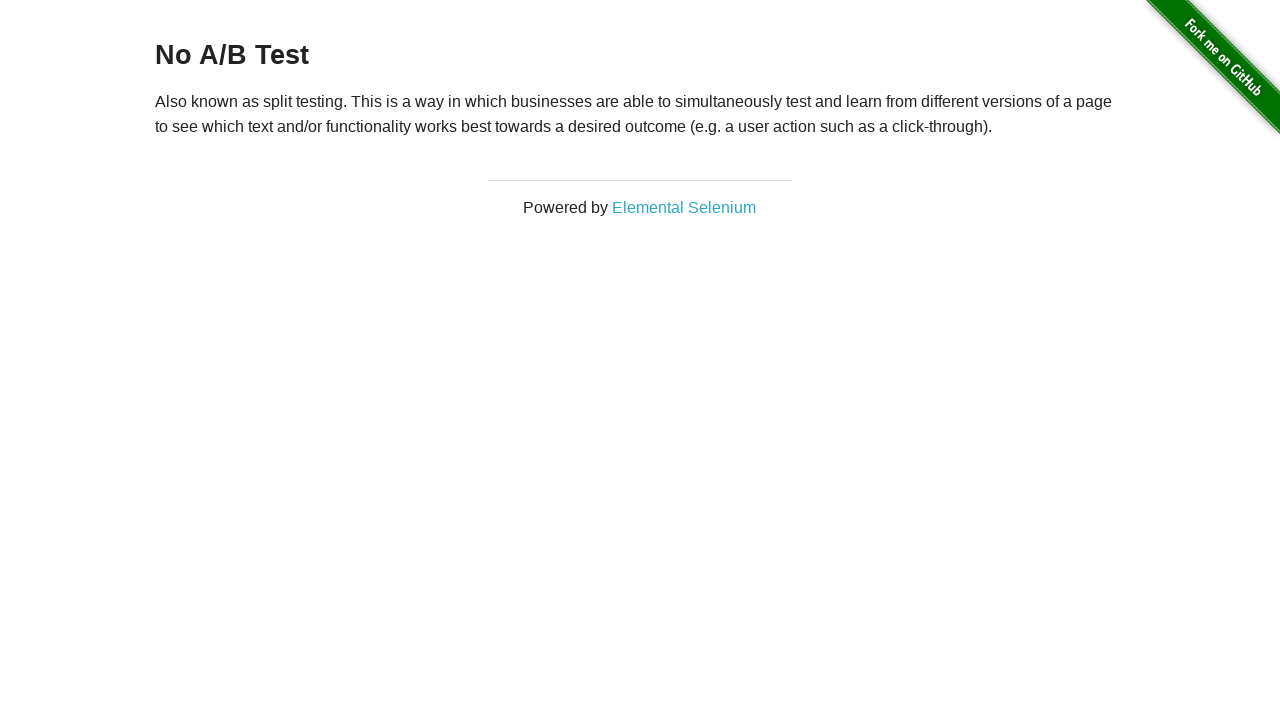

Verified A/B test opt-out was successful - heading shows 'No A/B Test'
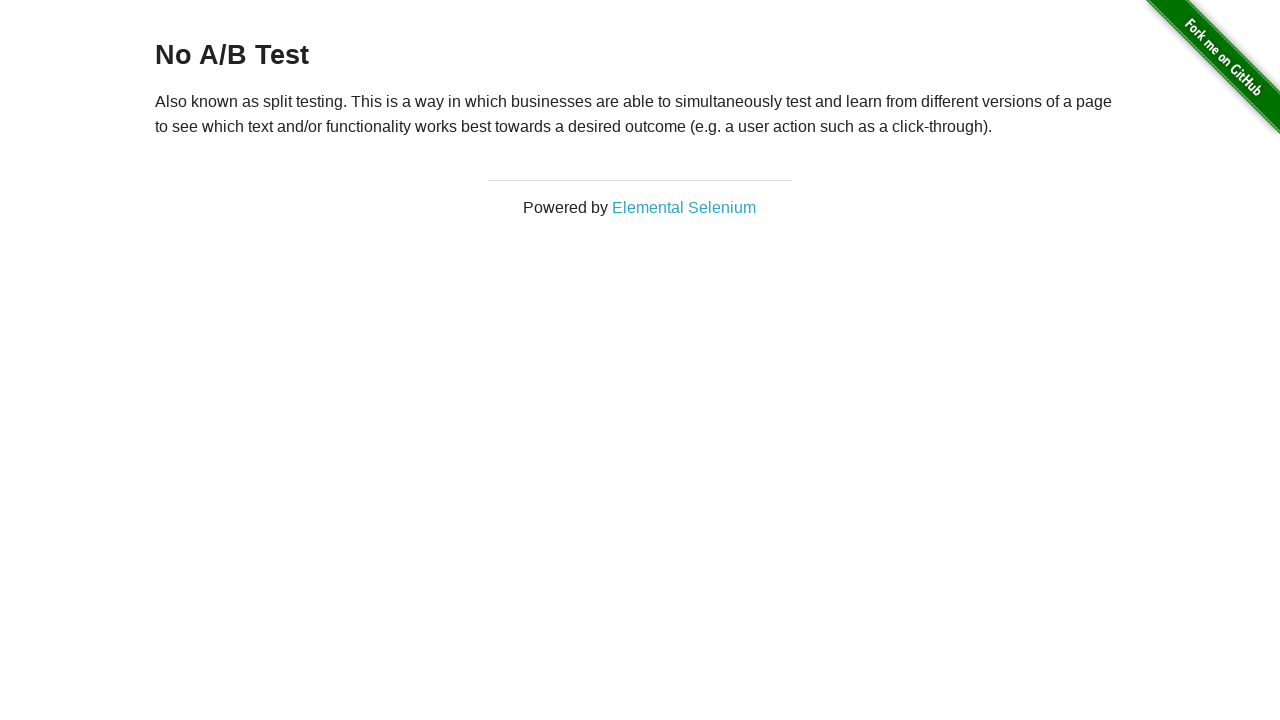

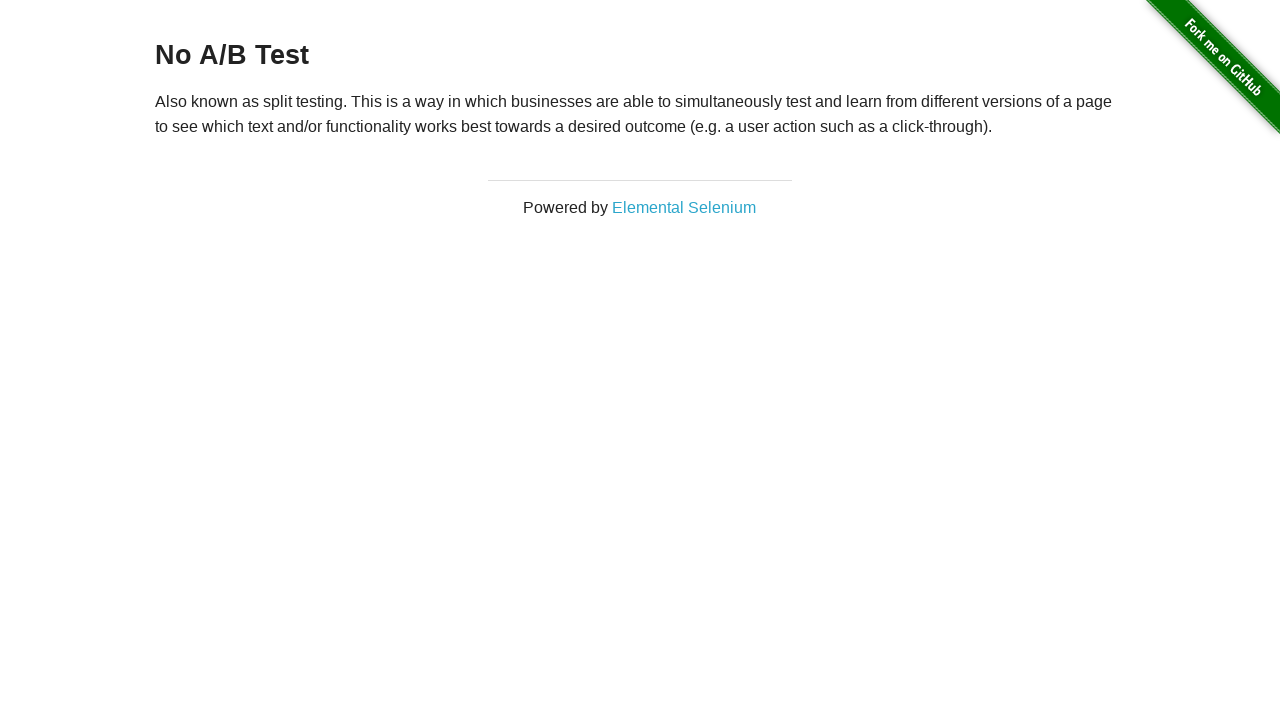